Fills out a practice registration form on DemoQA including first name, last name, email, gender selection, phone number, date of birth selection via date picker, and adding subjects using an autocomplete input.

Starting URL: https://demoqa.com/automation-practice-form

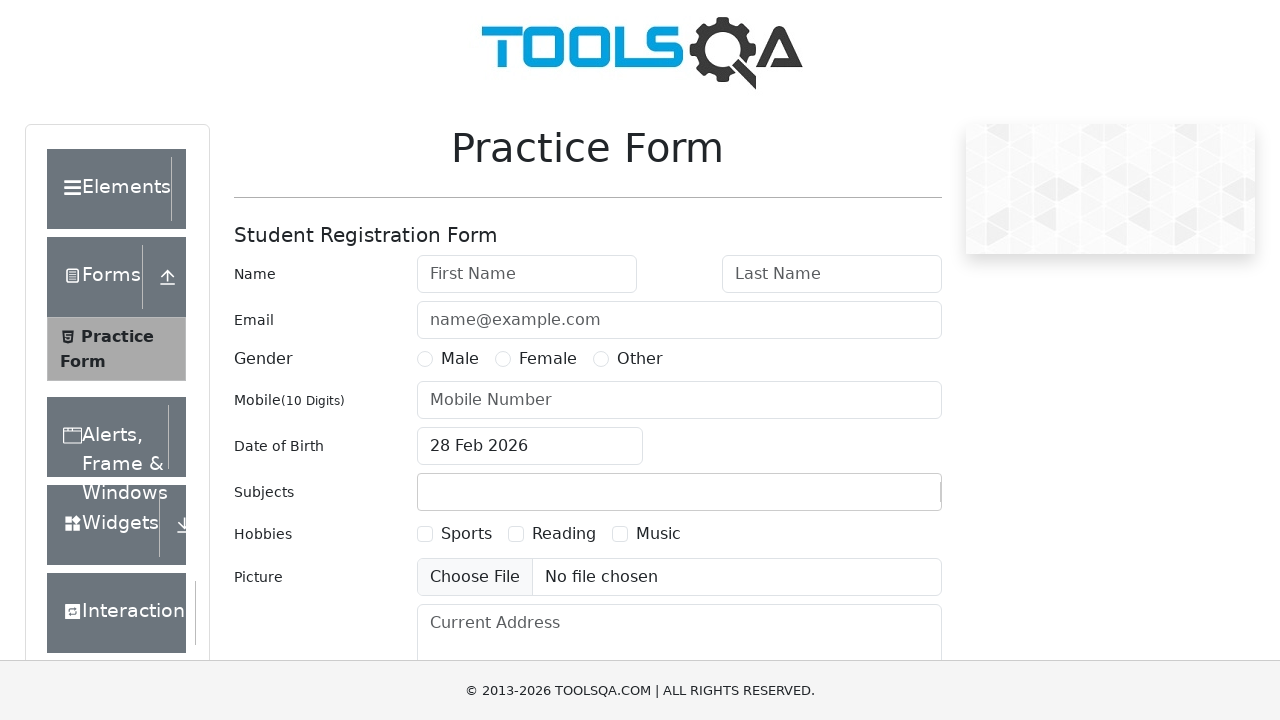

Scrolled to bottom of page to ensure form is visible
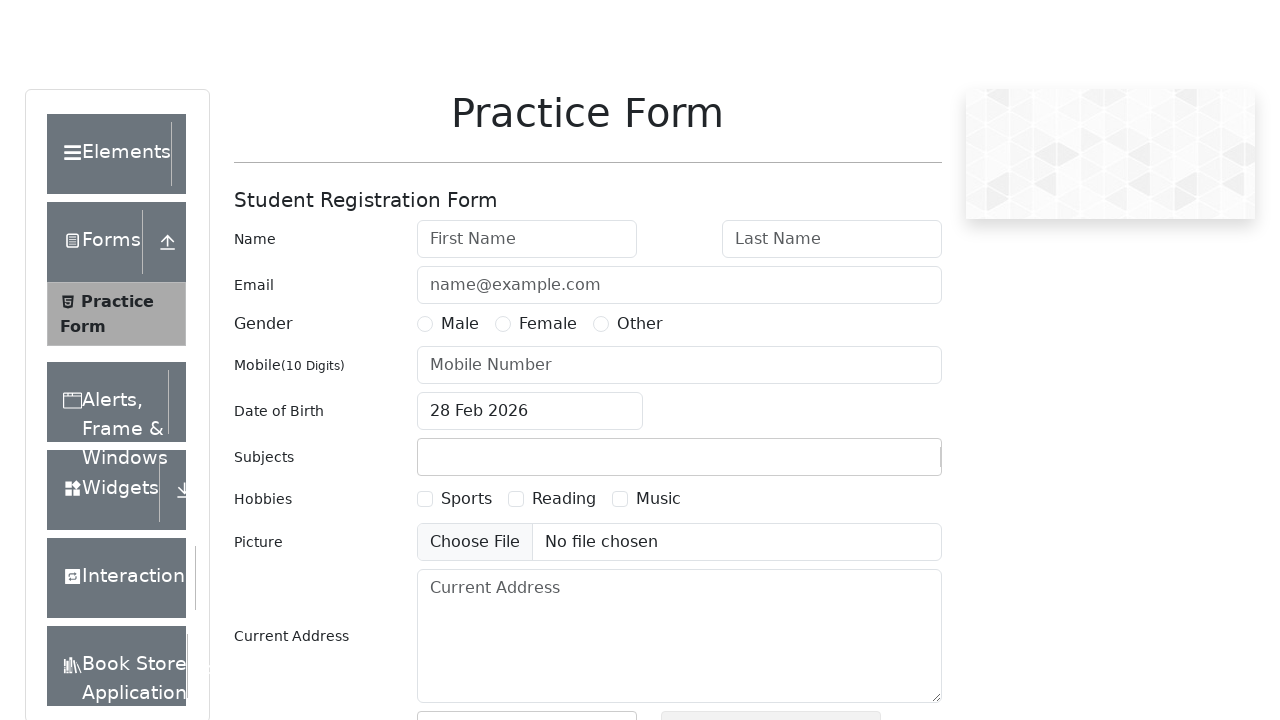

Filled first name field with 'John' on #firstName
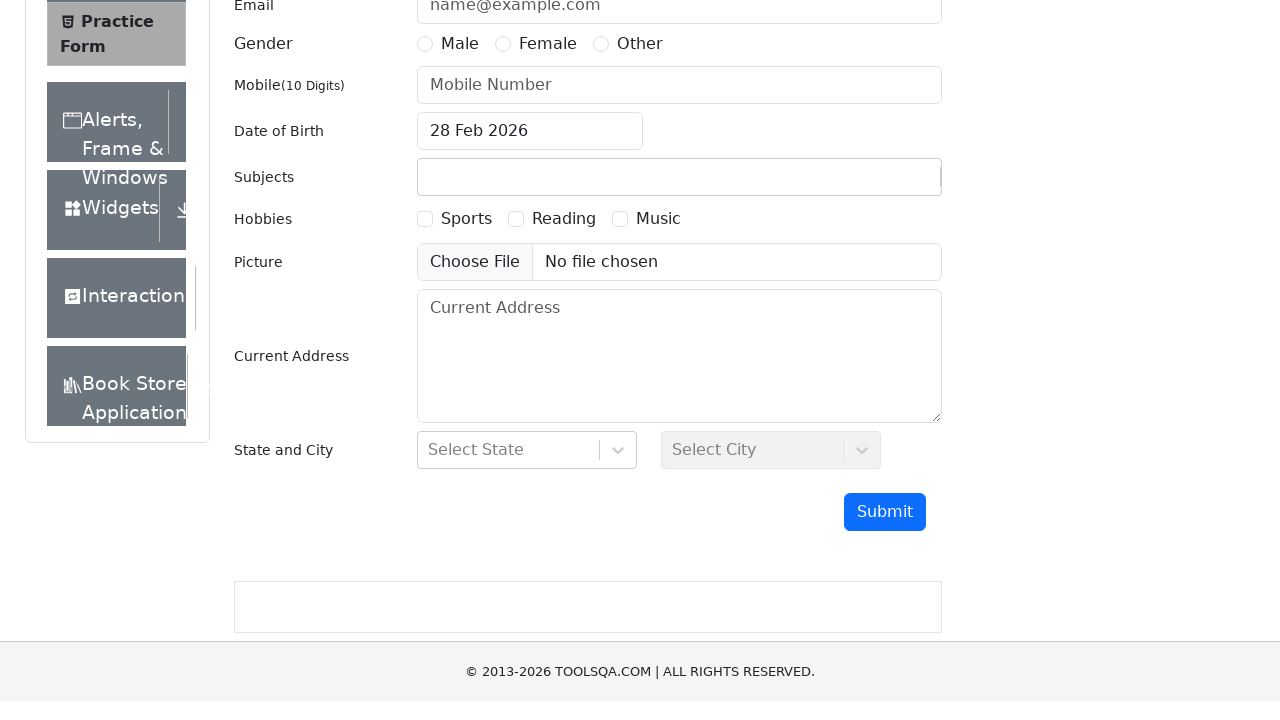

Filled last name field with 'Smith' on #lastName
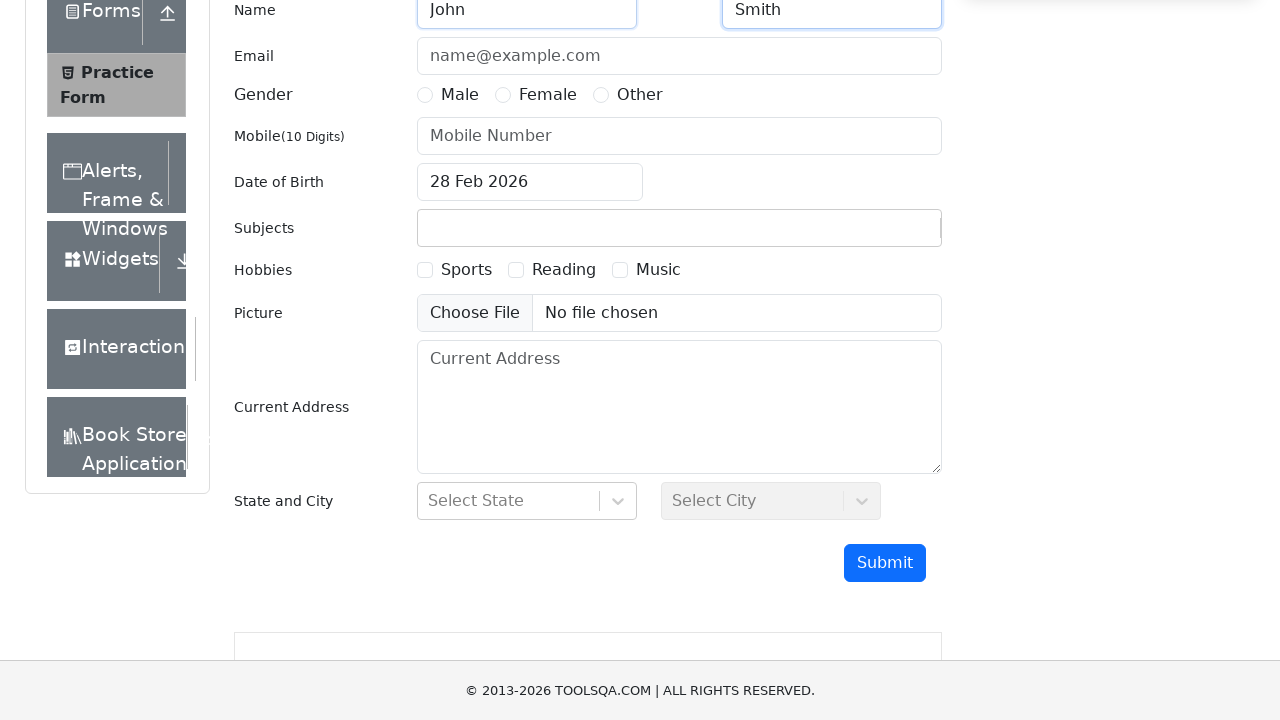

Filled email field with 'john.smith@example.com' on #userEmail
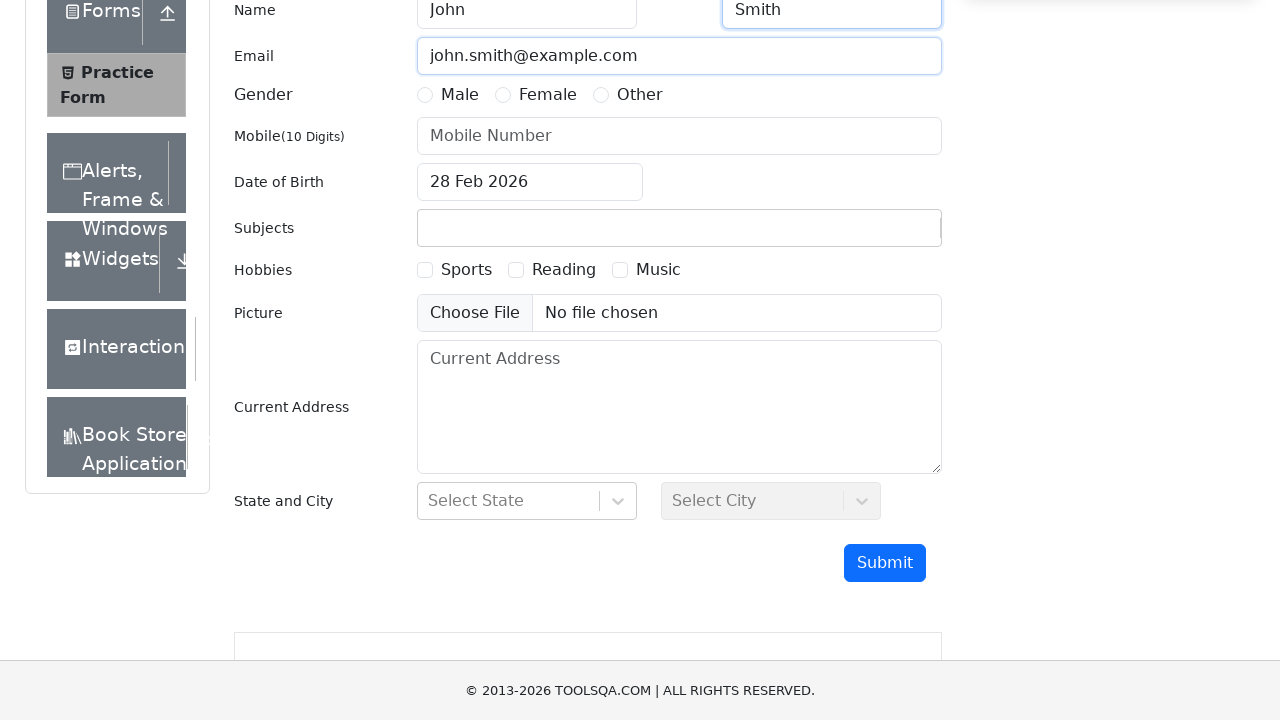

Selected 'Male' gender option at (460, 95) on label[for='gender-radio-1']
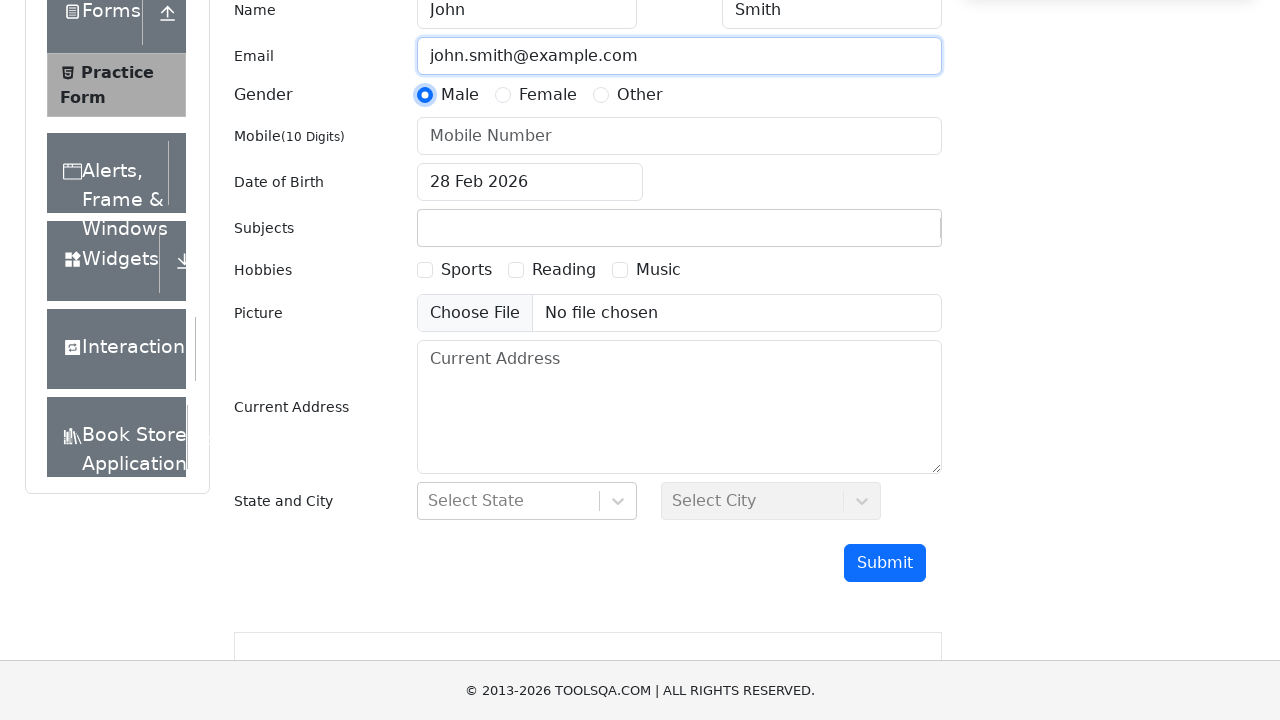

Filled mobile number field with '8765432109' on #userNumber
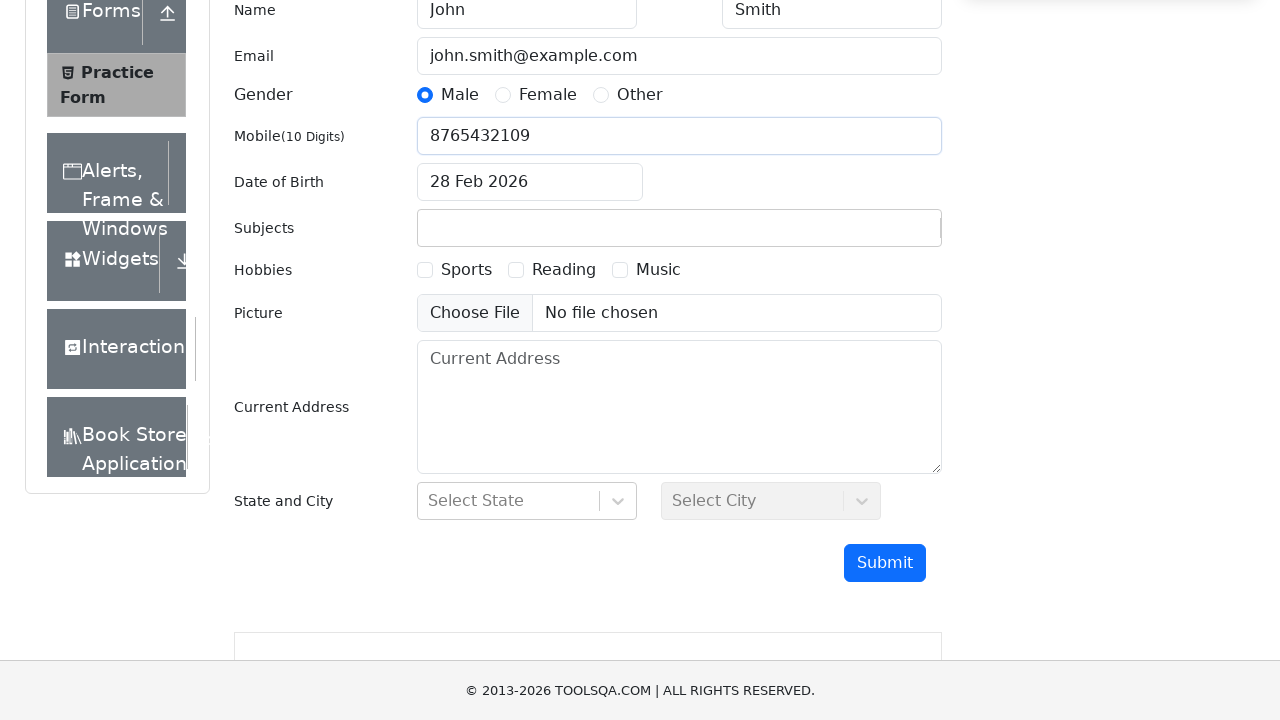

Clicked date of birth input to open date picker at (530, 182) on #dateOfBirthInput
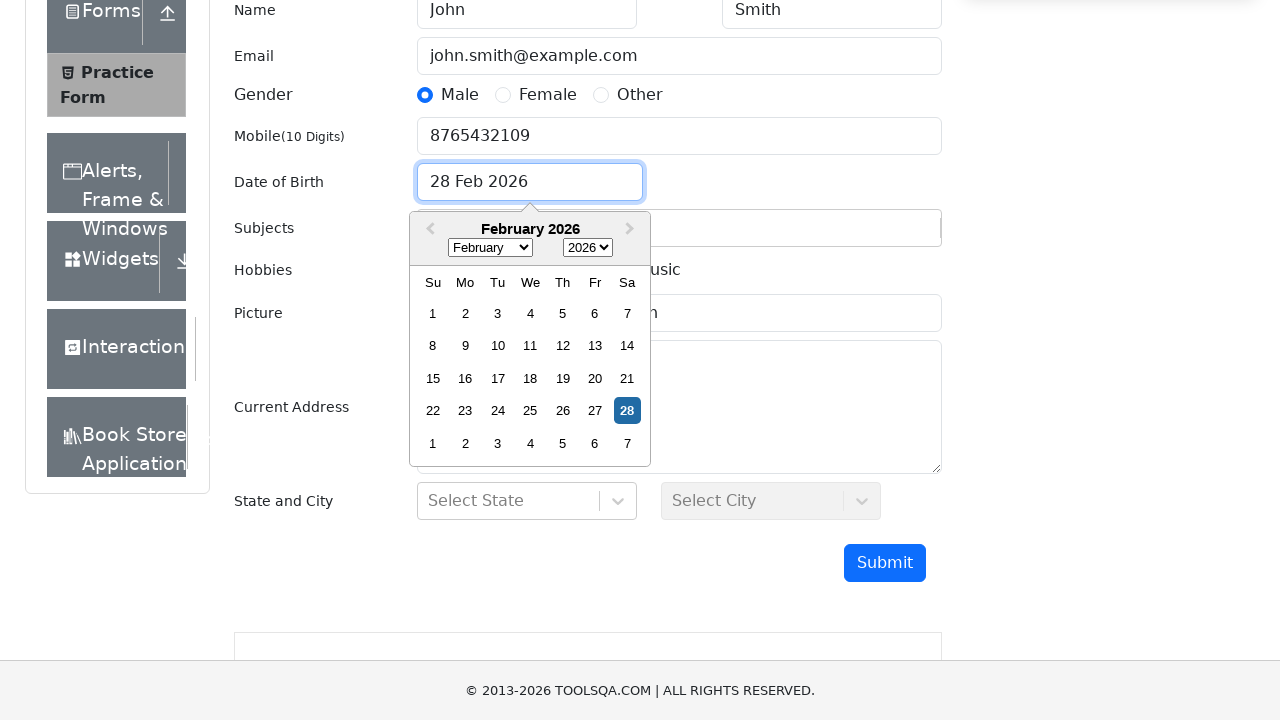

Selected 'March' from month dropdown on .react-datepicker__month-select
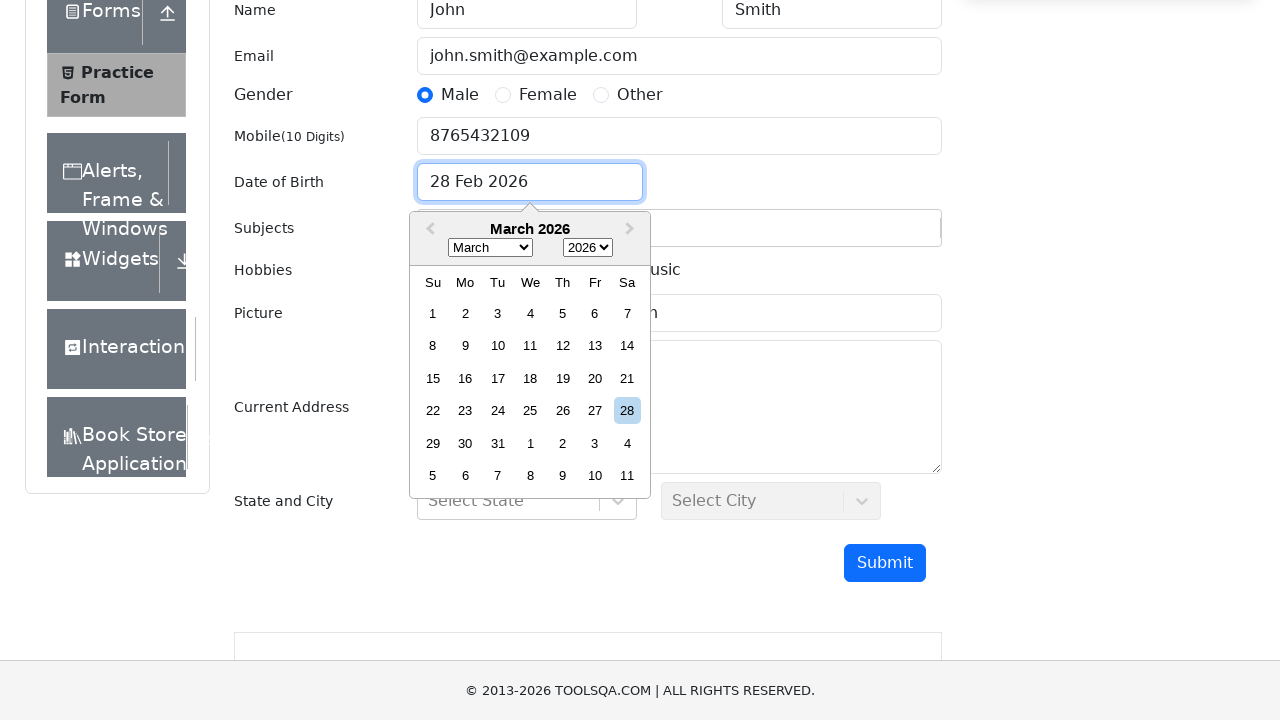

Selected '2000' from year dropdown on .react-datepicker__year-select
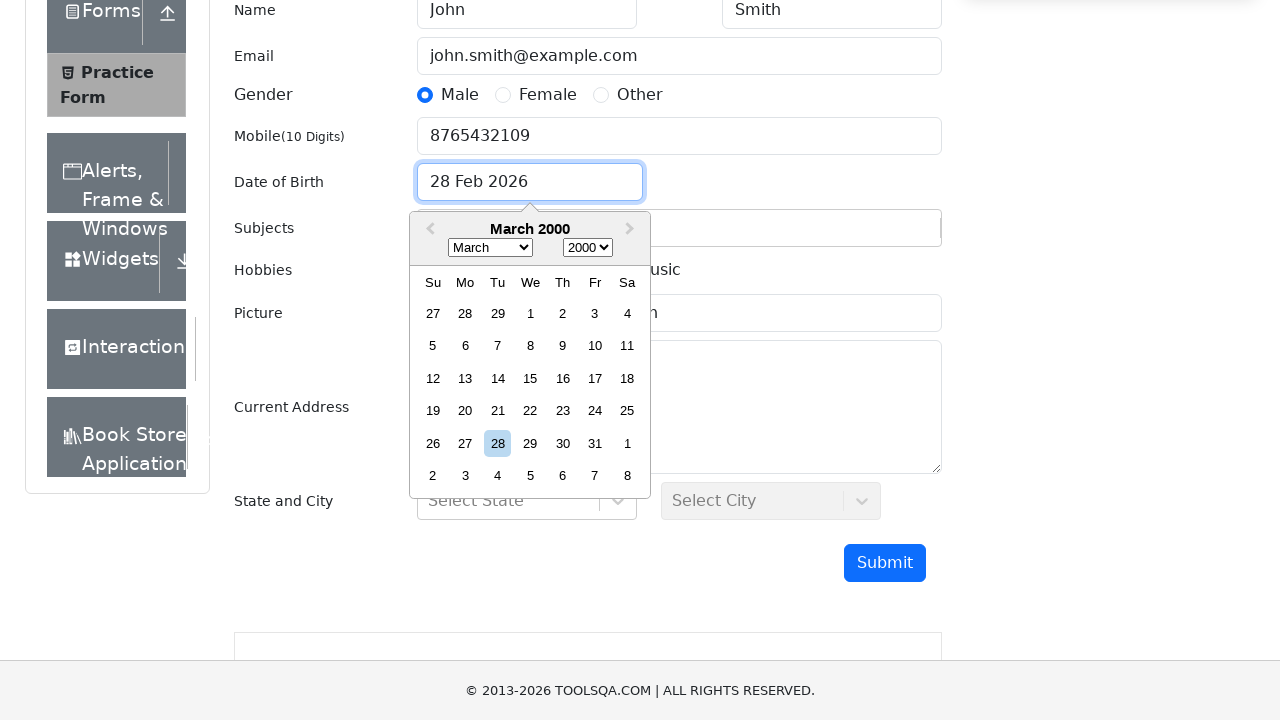

Selected day 27 from calendar (March 27, 2000) at (465, 443) on xpath=//div[contains(@class, 'react-datepicker__day') and text()='27' and contai
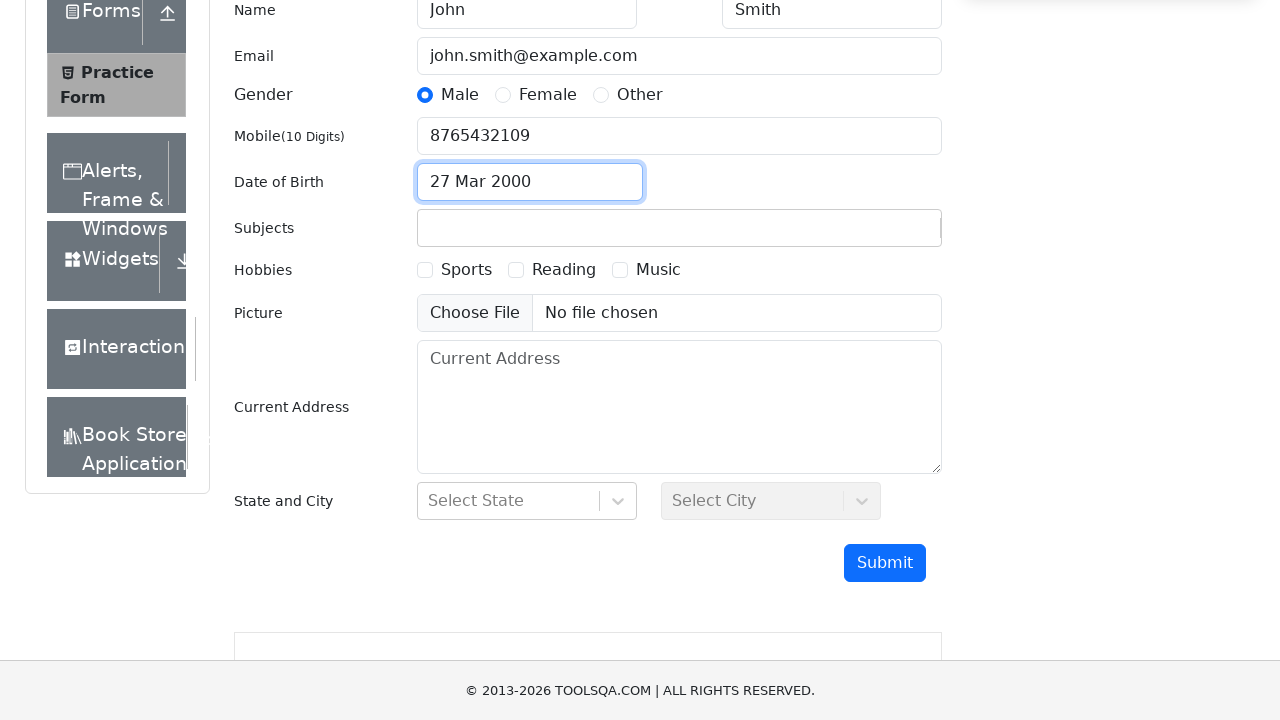

Clicked on subjects container at (679, 228) on #subjectsContainer
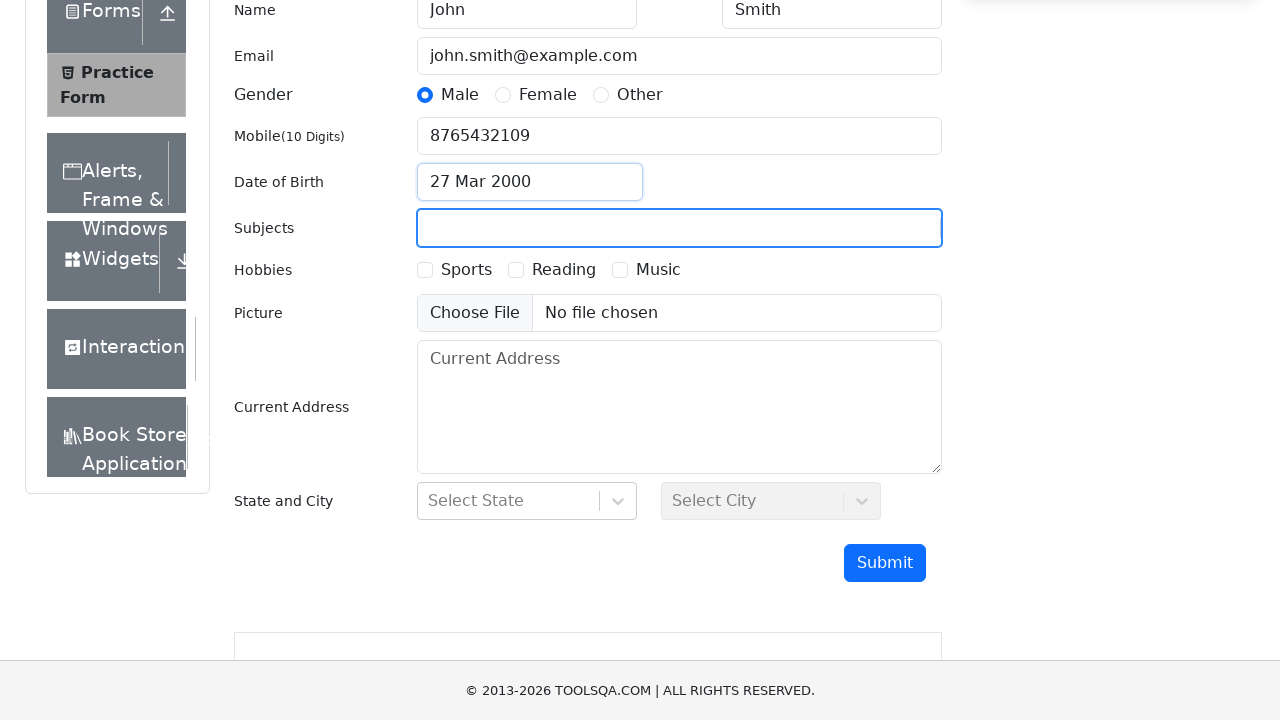

Typed 'Maths' in subjects field
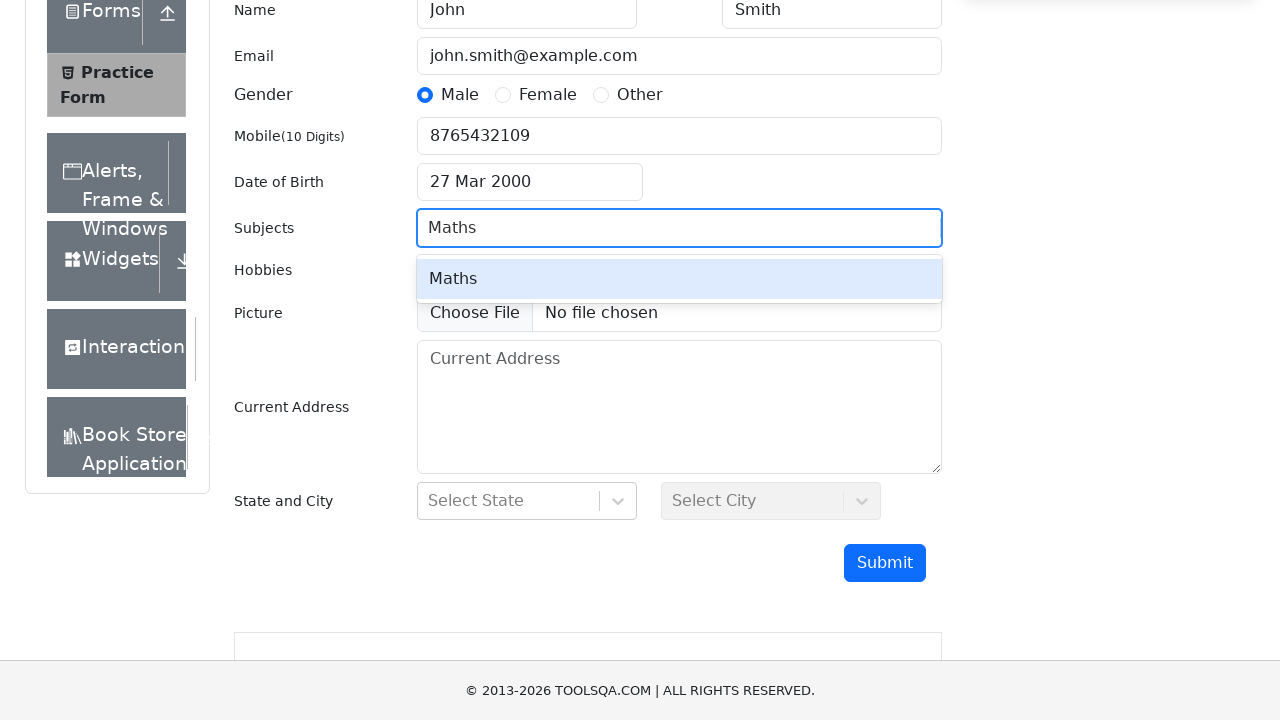

Pressed Enter to add 'Maths' subject
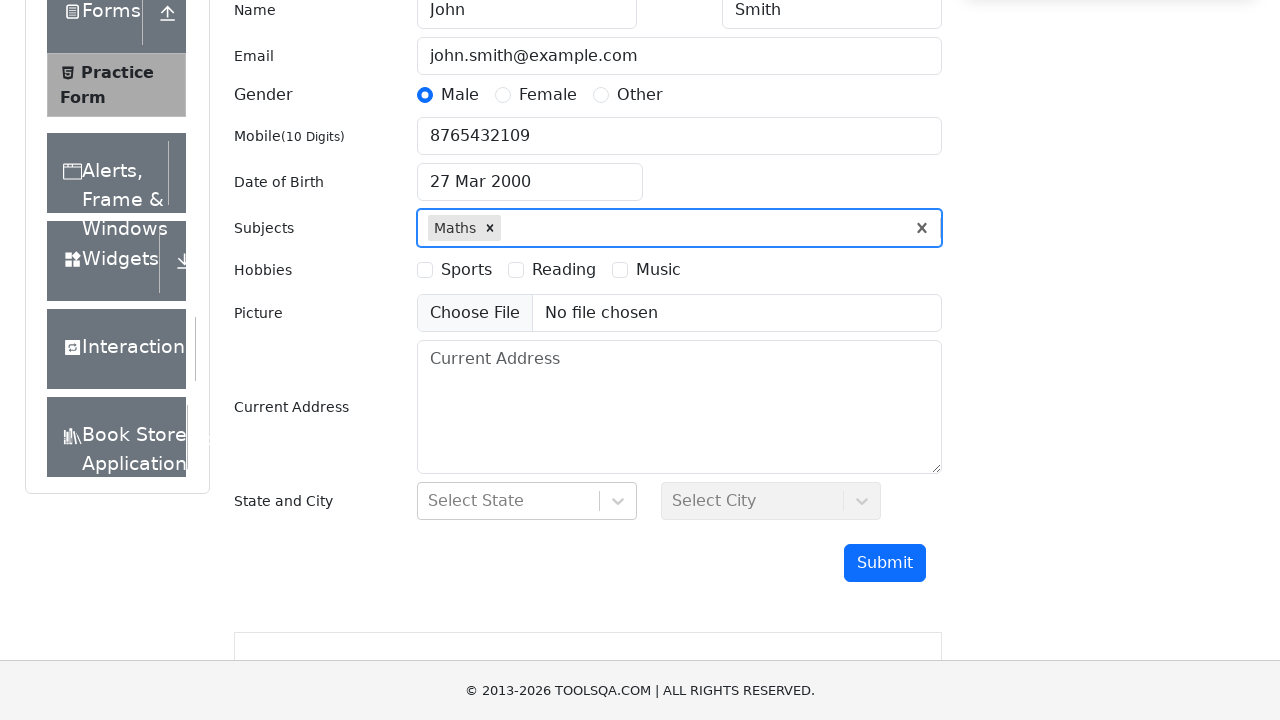

Typed 'Physics' in subjects field
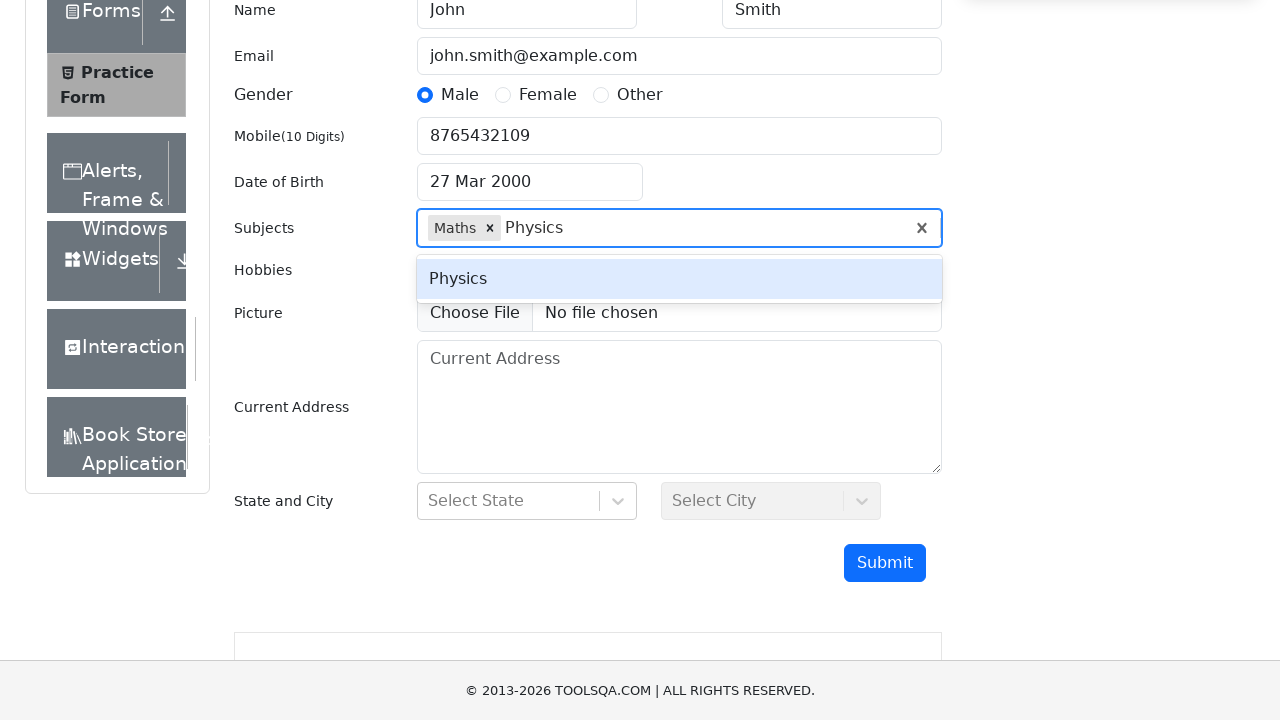

Pressed Enter to add 'Physics' subject
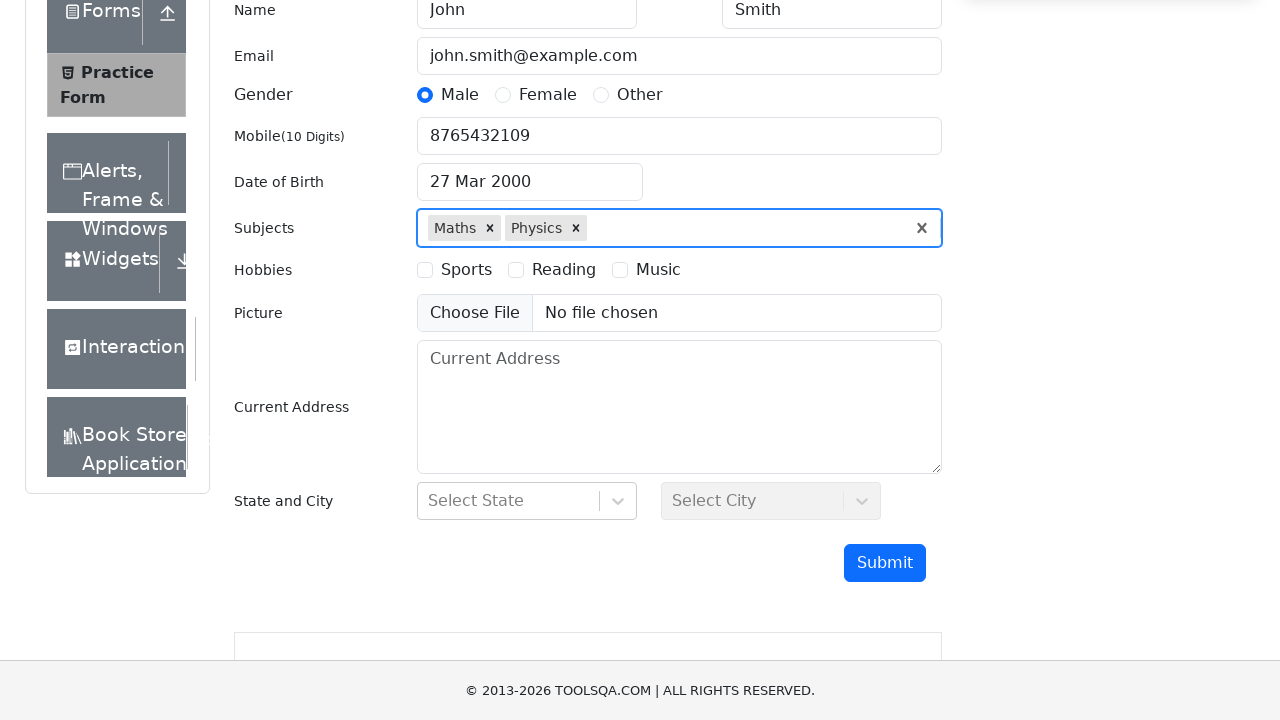

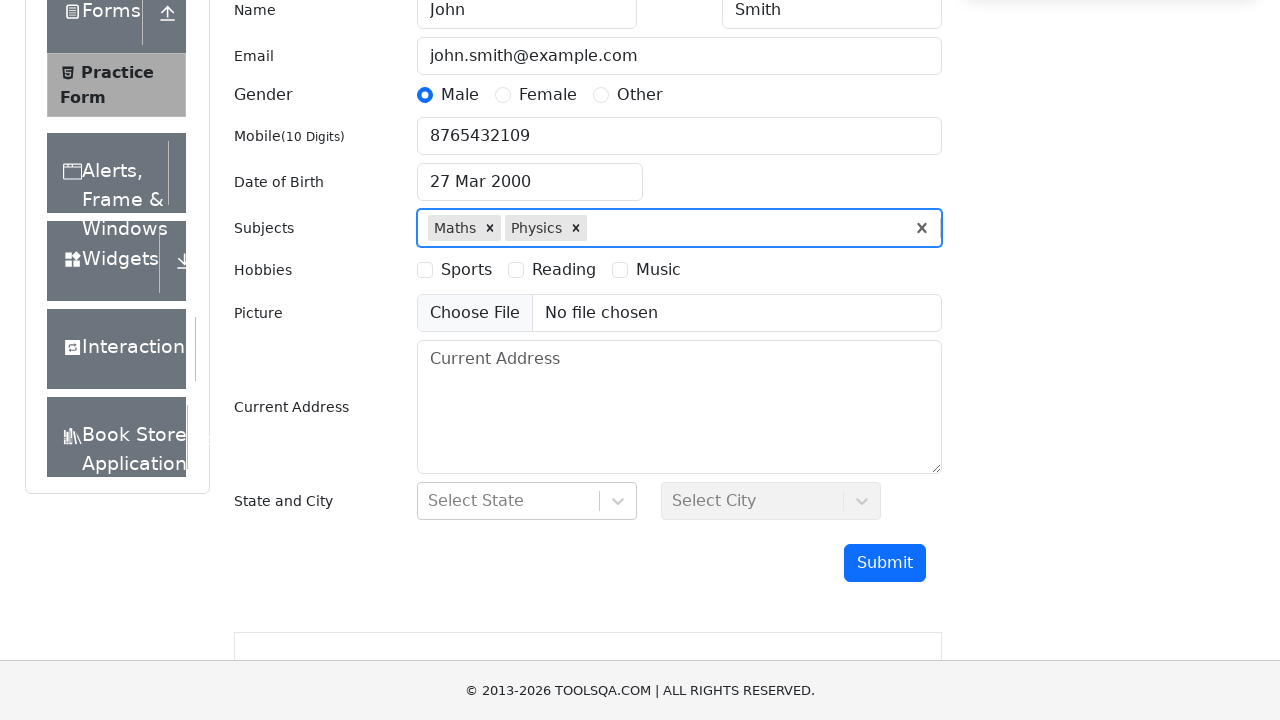